Tests the jQuery UI draggable functionality by switching to an iframe and performing a drag operation on a draggable element

Starting URL: https://jqueryui.com/draggable/

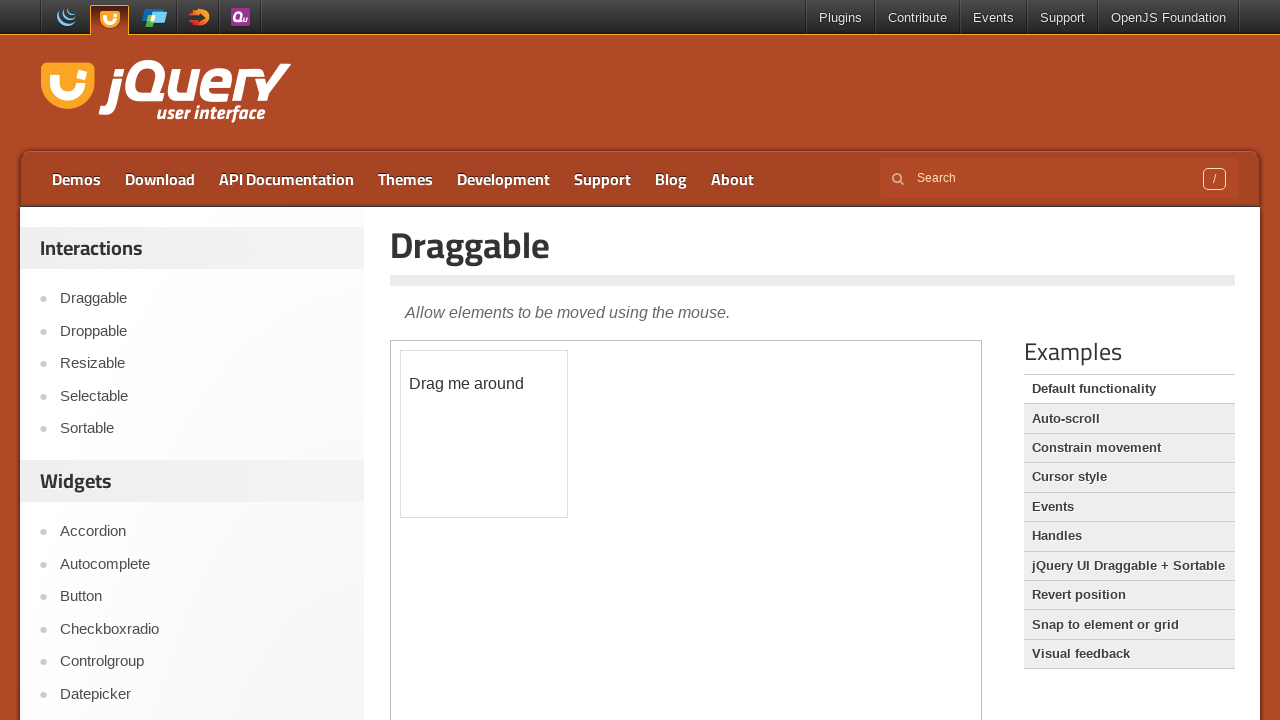

Located the first iframe containing the draggable demo
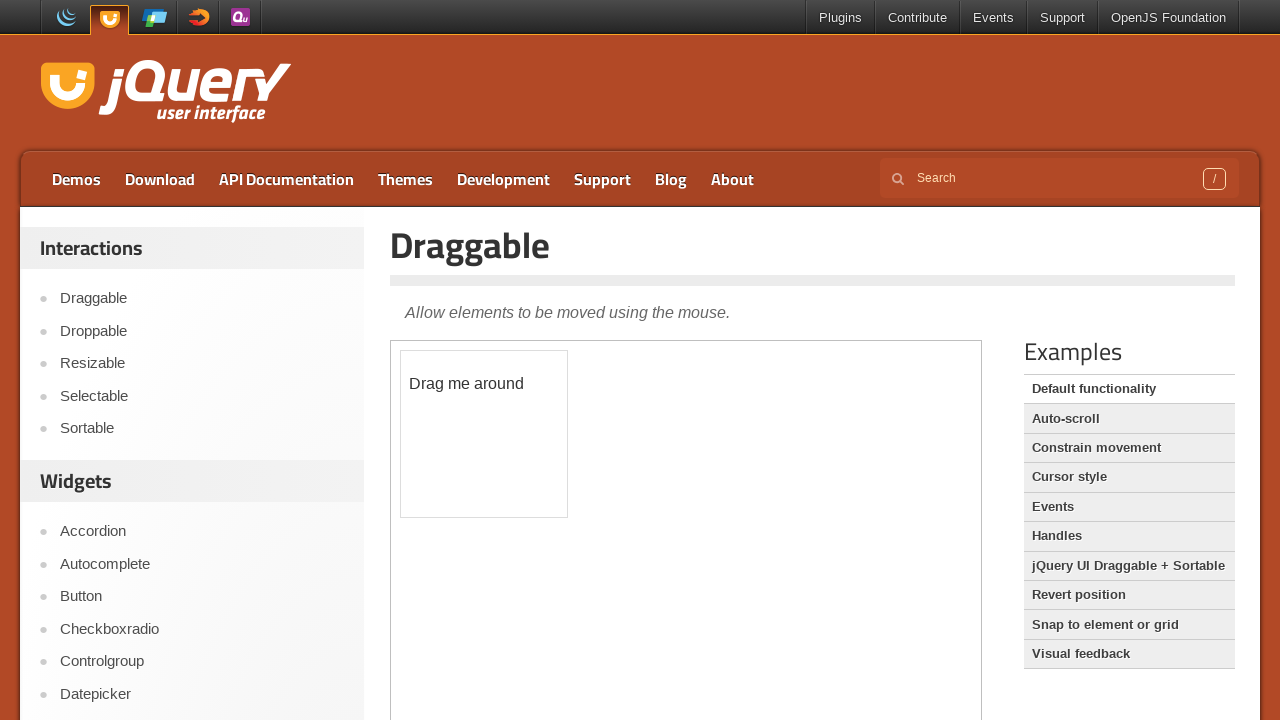

Located the draggable element with id 'draggable' within the iframe
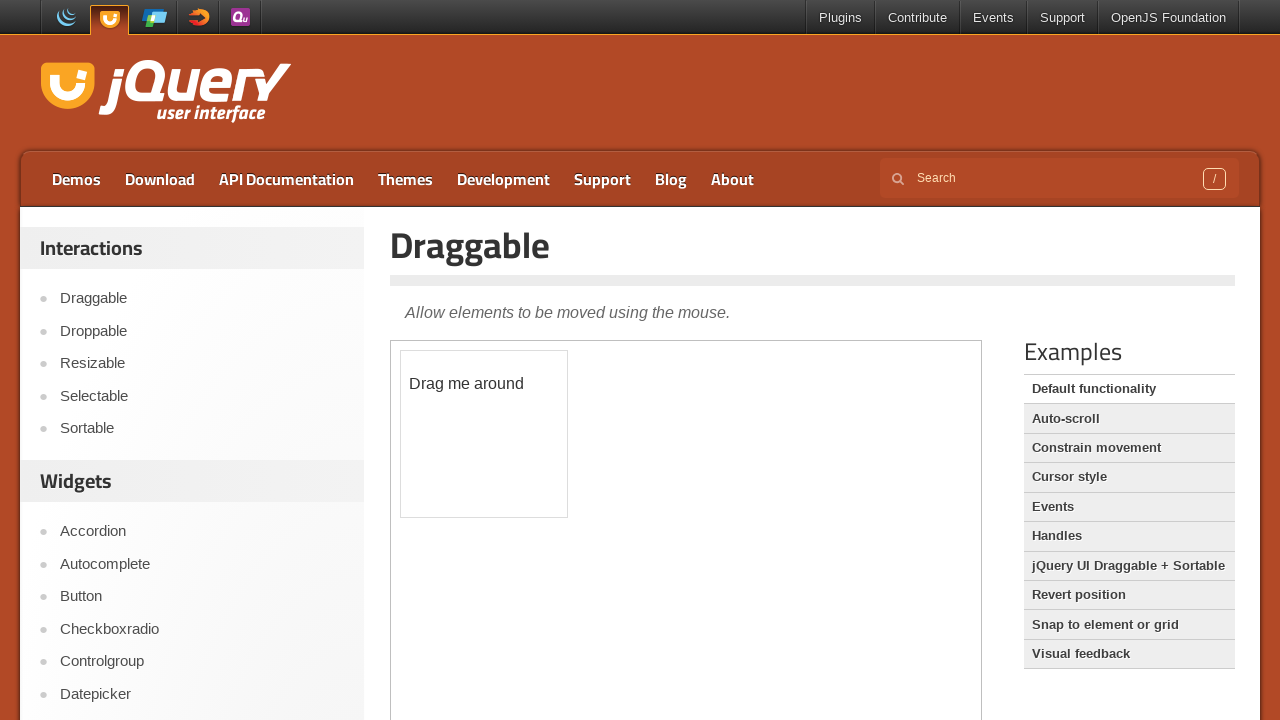

Dragged the draggable element 100px right and 80px down at (501, 431)
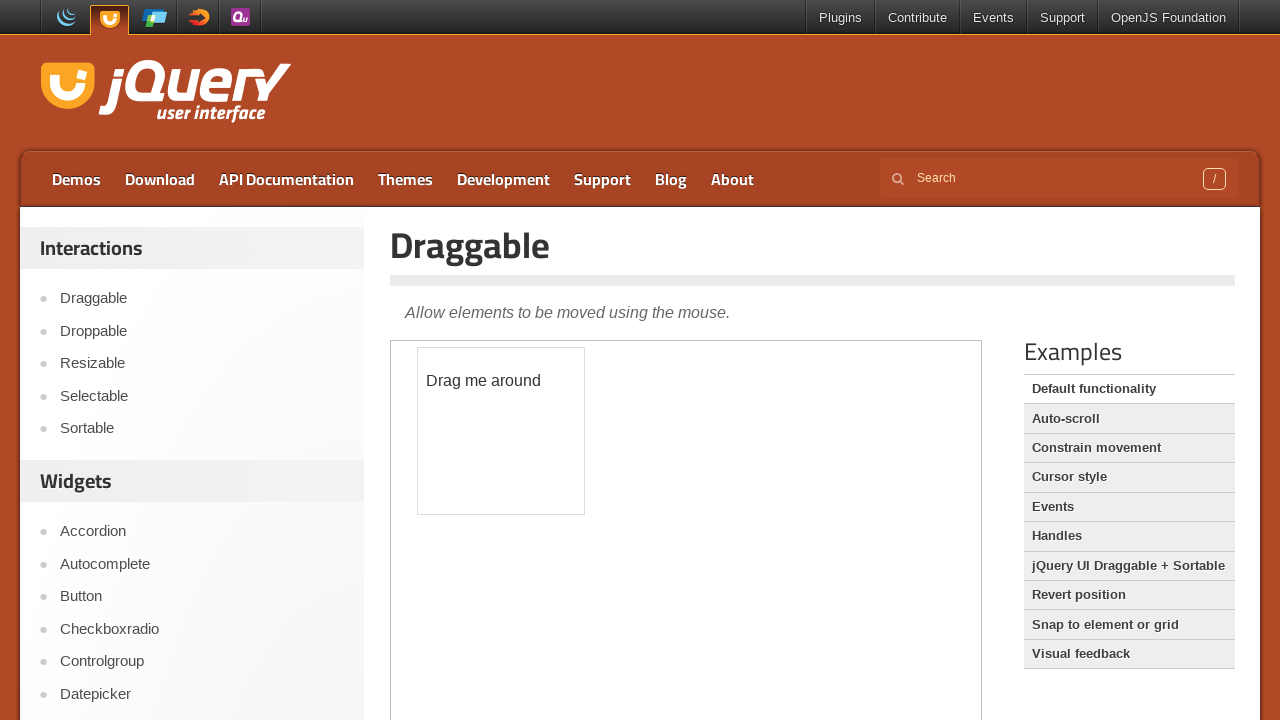

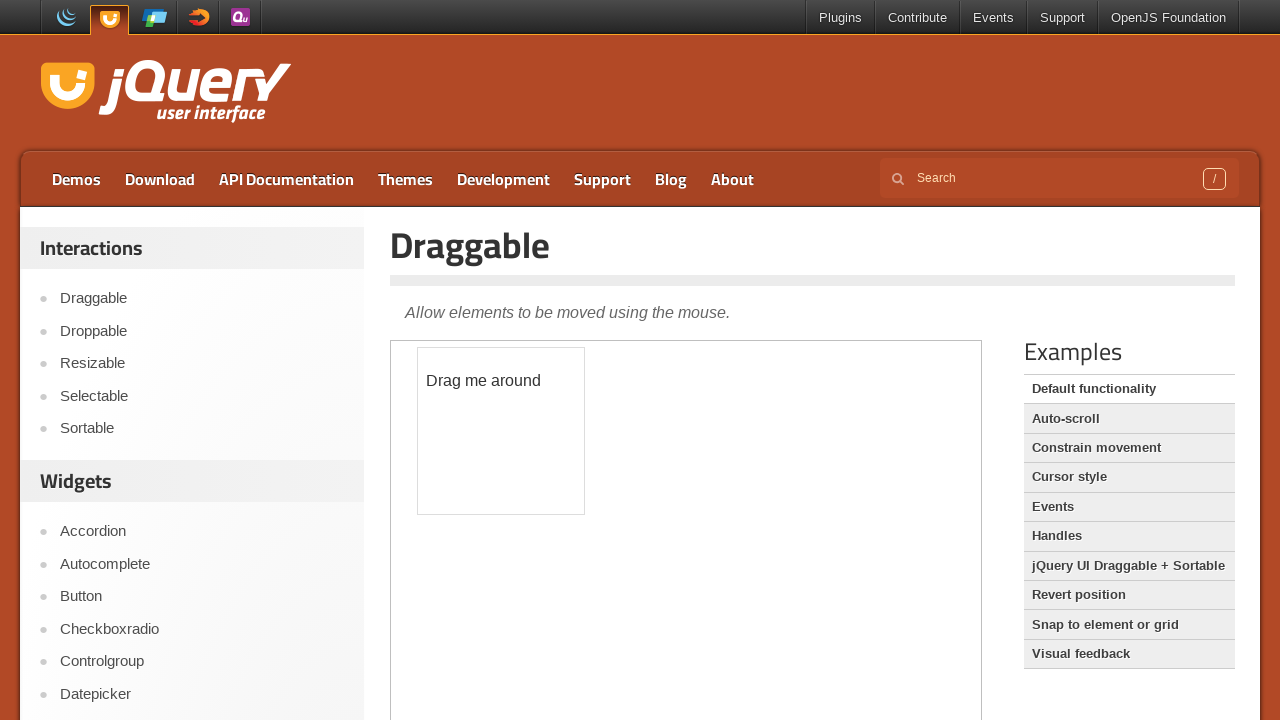